Tests drag and drop functionality by dragging an element and dropping it at a specific offset within an iframe

Starting URL: https://jqueryui.com/droppable/

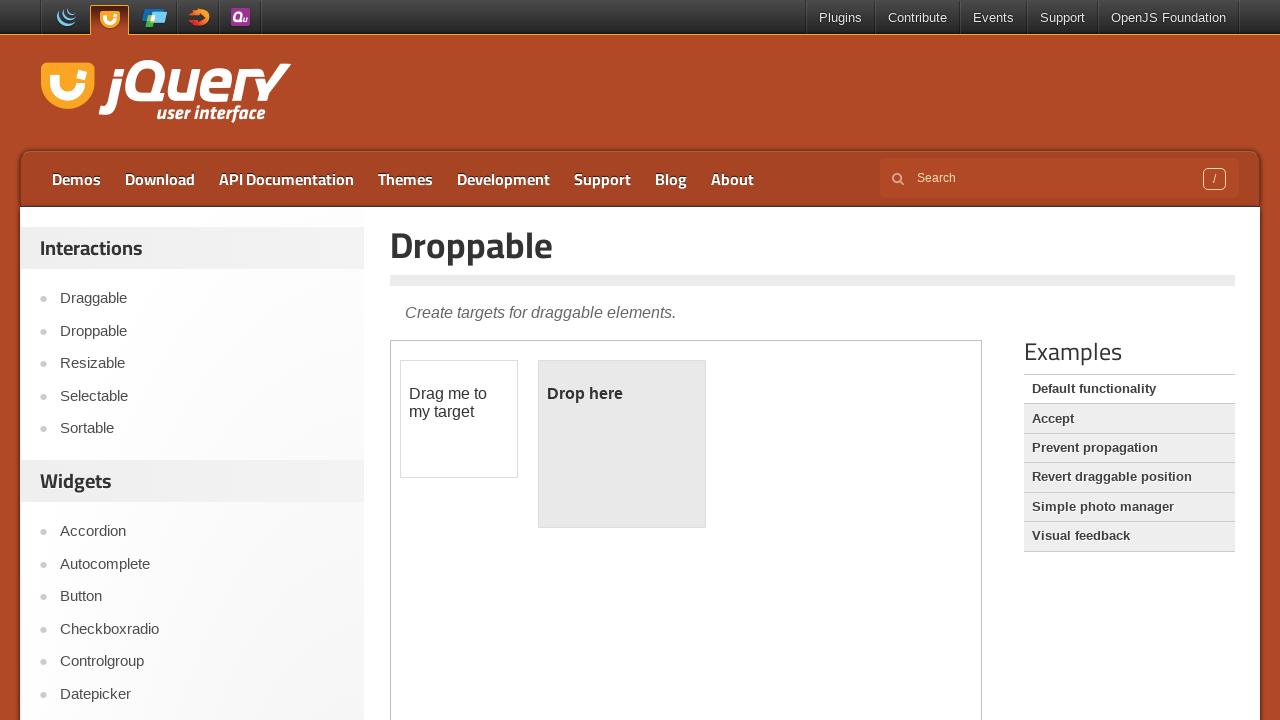

Located iframe with demo-frame class containing drag and drop demo
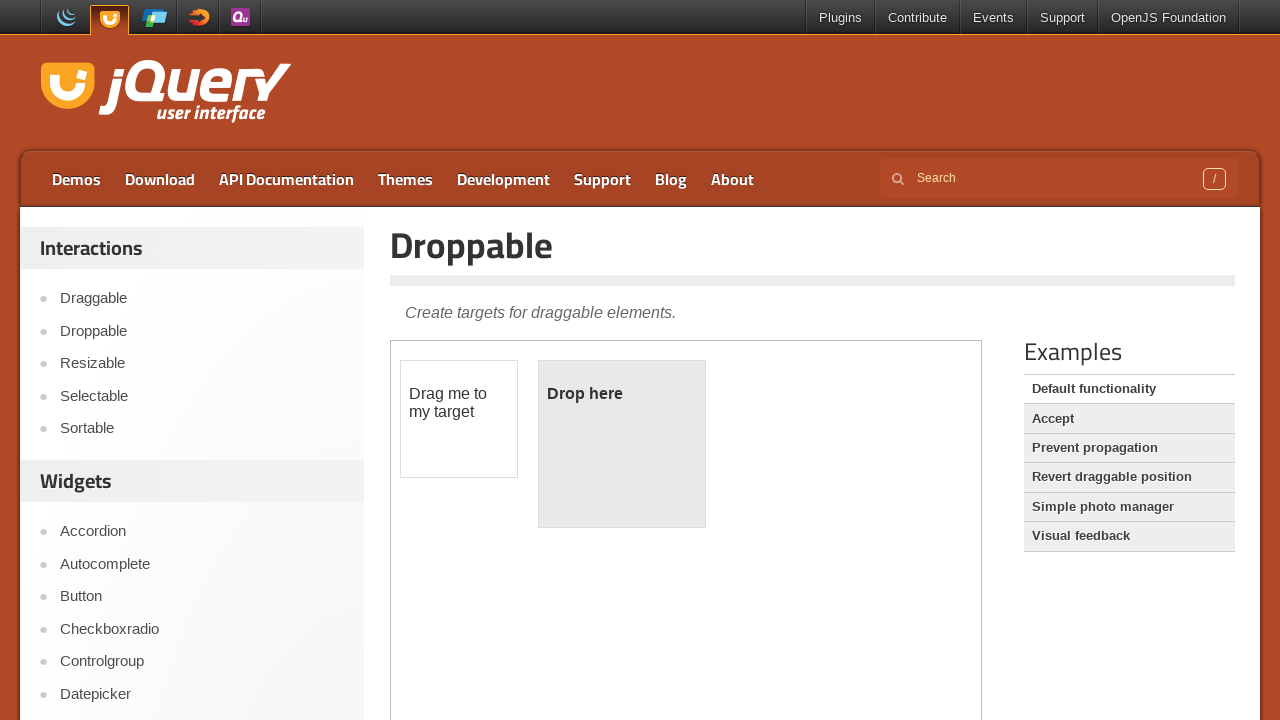

Located draggable element with id 'draggable'
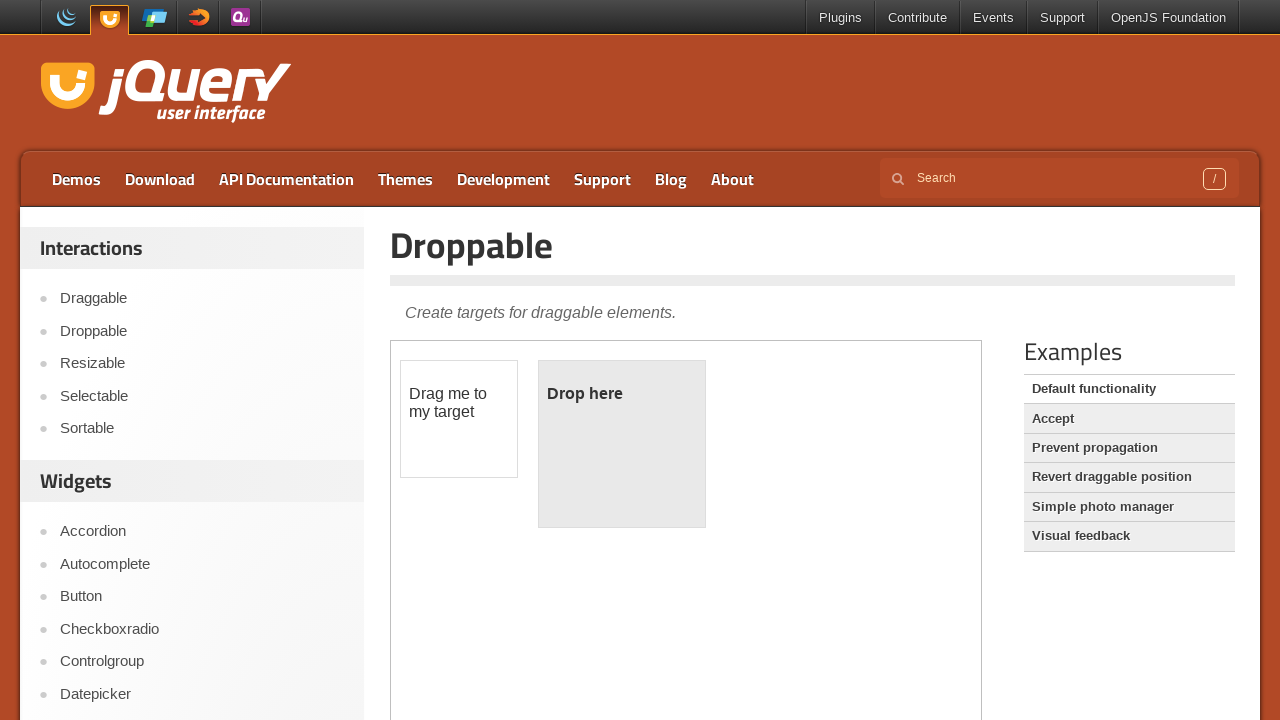

Dragged draggable element to target position with offset x=80, y=65 at (481, 426)
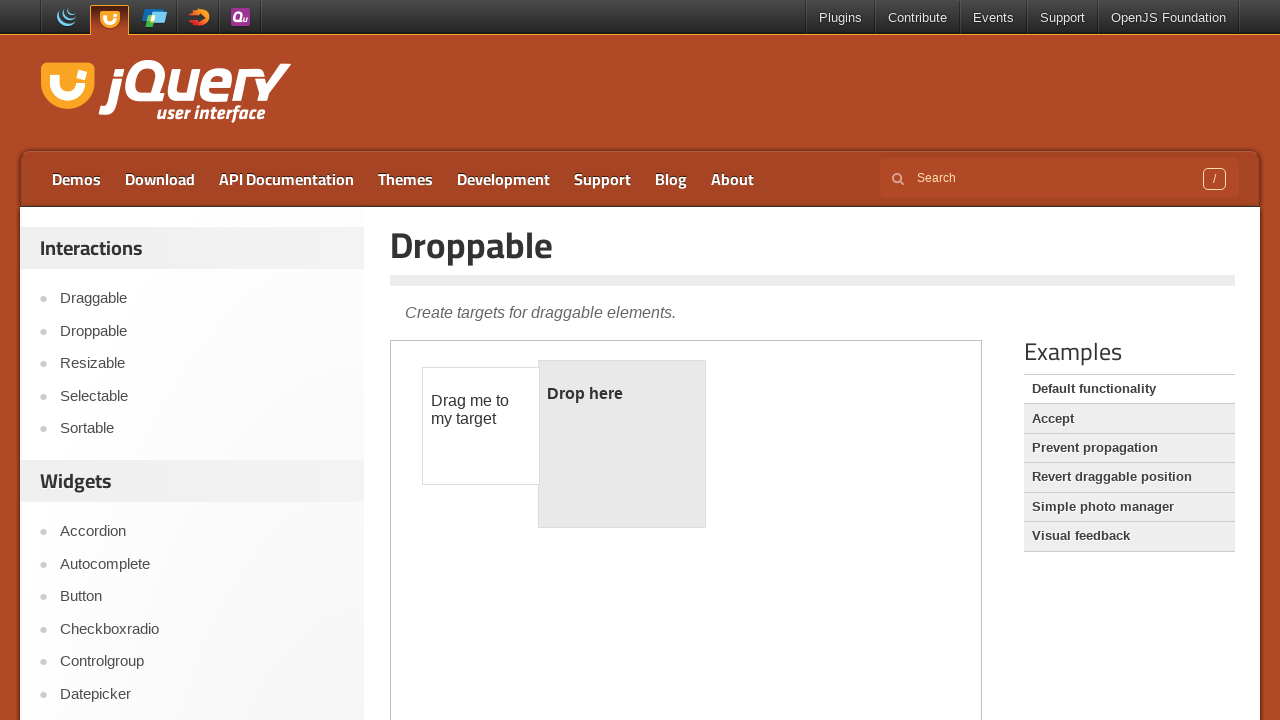

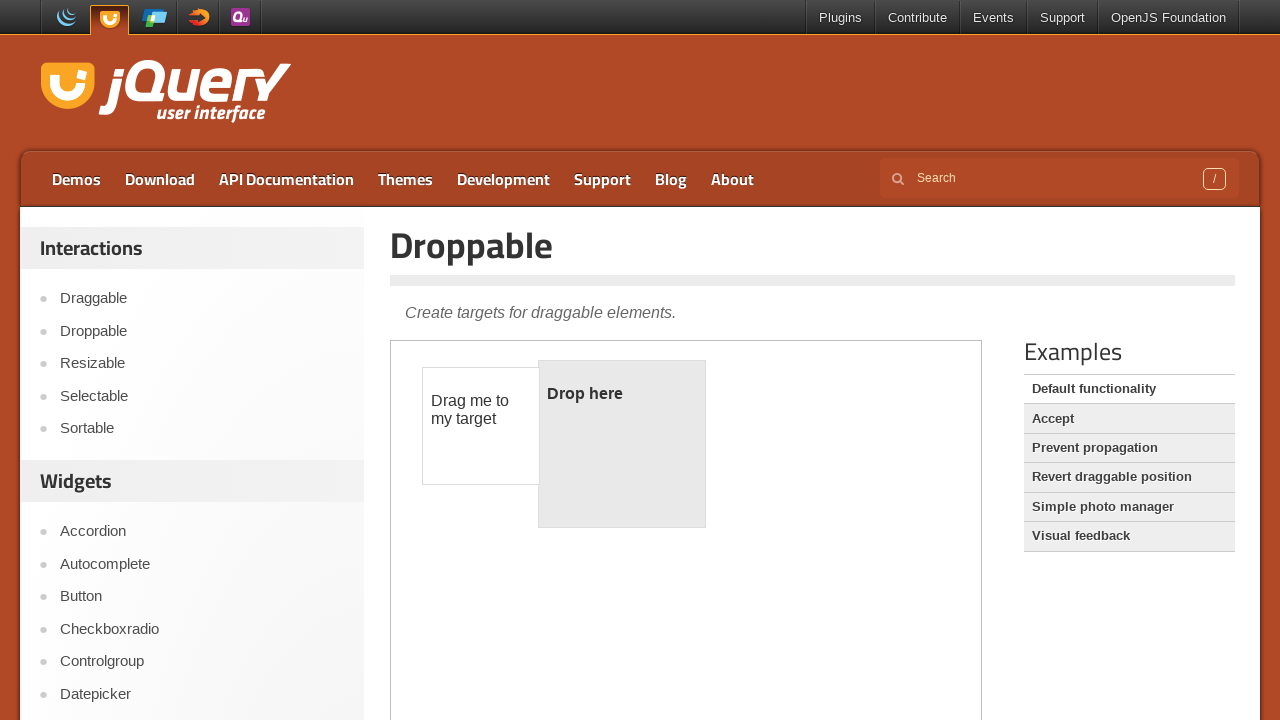